Tests checkbox functionality by navigating to the checkboxes page and clicking to select the first checkbox

Starting URL: http://the-internet.herokuapp.com/

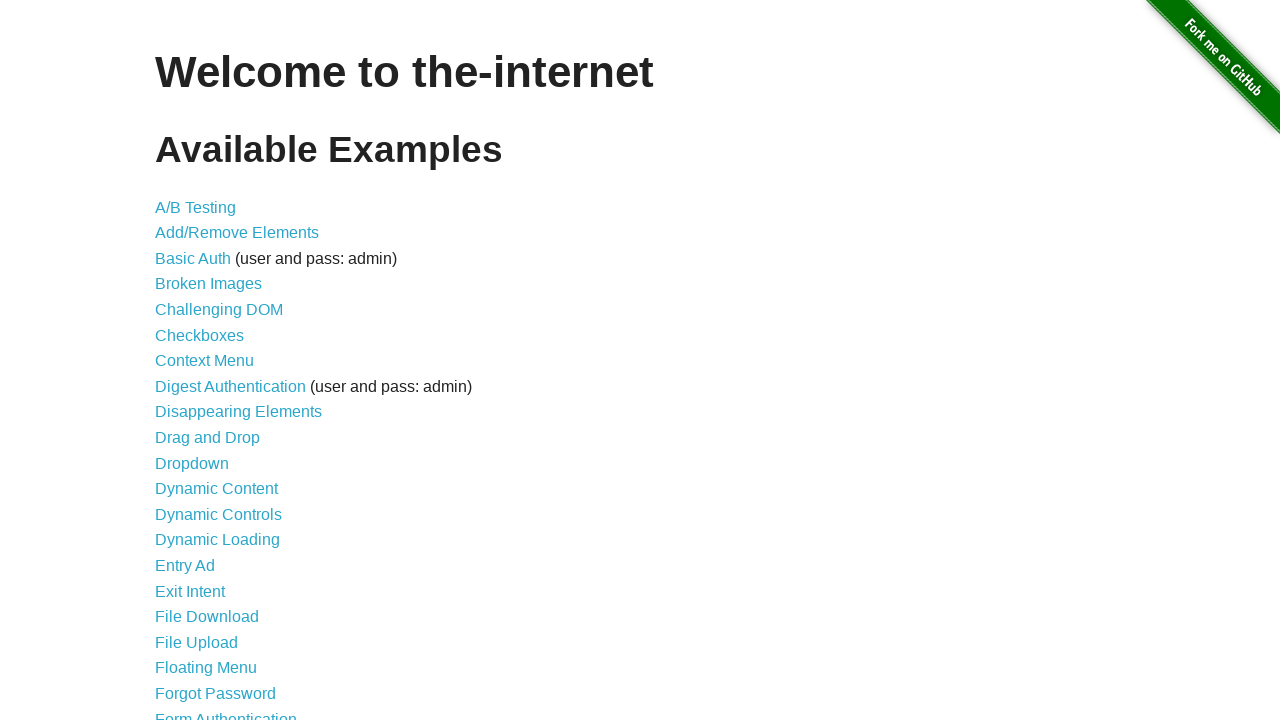

Clicked on checkboxes link to navigate to checkboxes page at (200, 335) on xpath=//*[@id="content"]/ul/li[6]/a
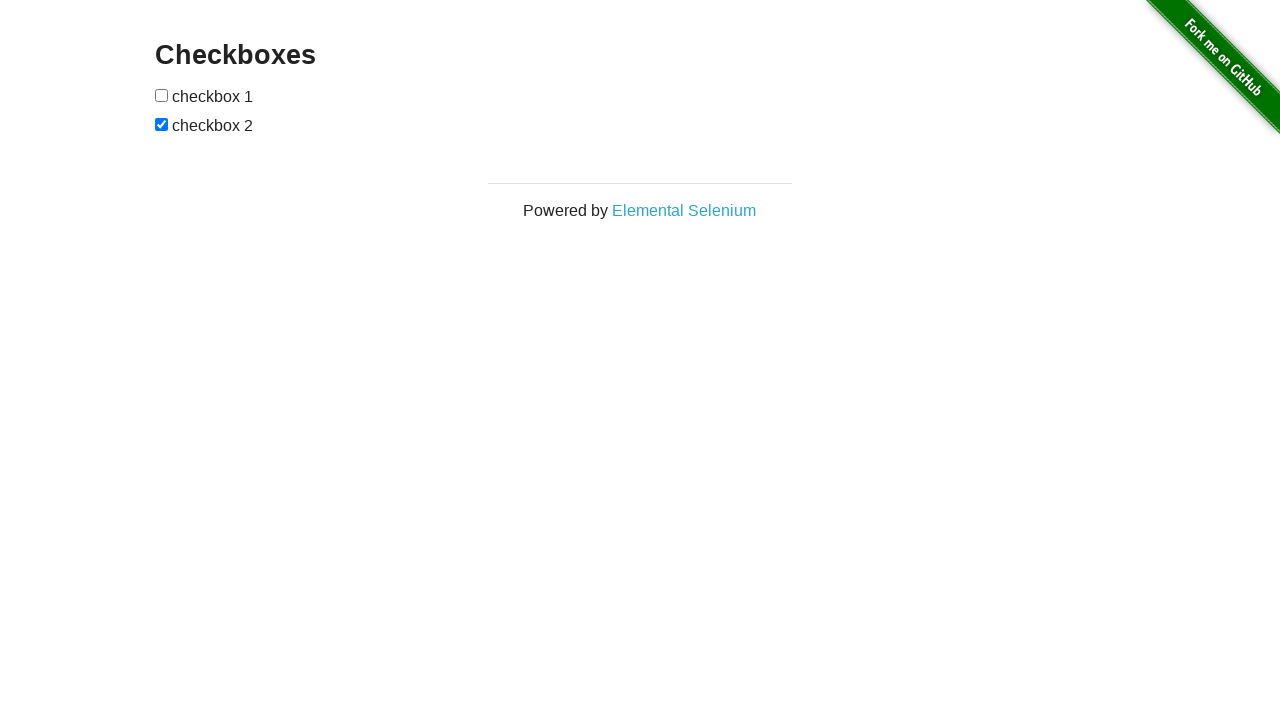

Clicked the first checkbox to select it at (162, 95) on xpath=//*[@id="checkboxes"]/input[1]
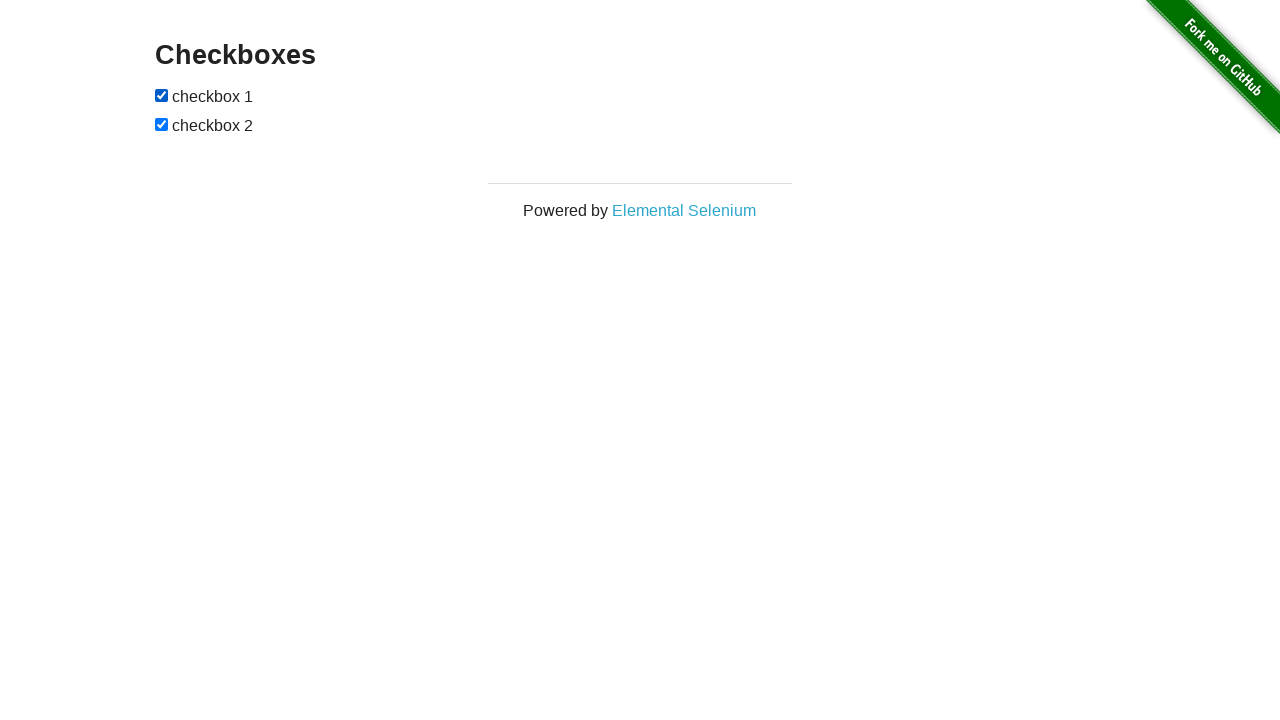

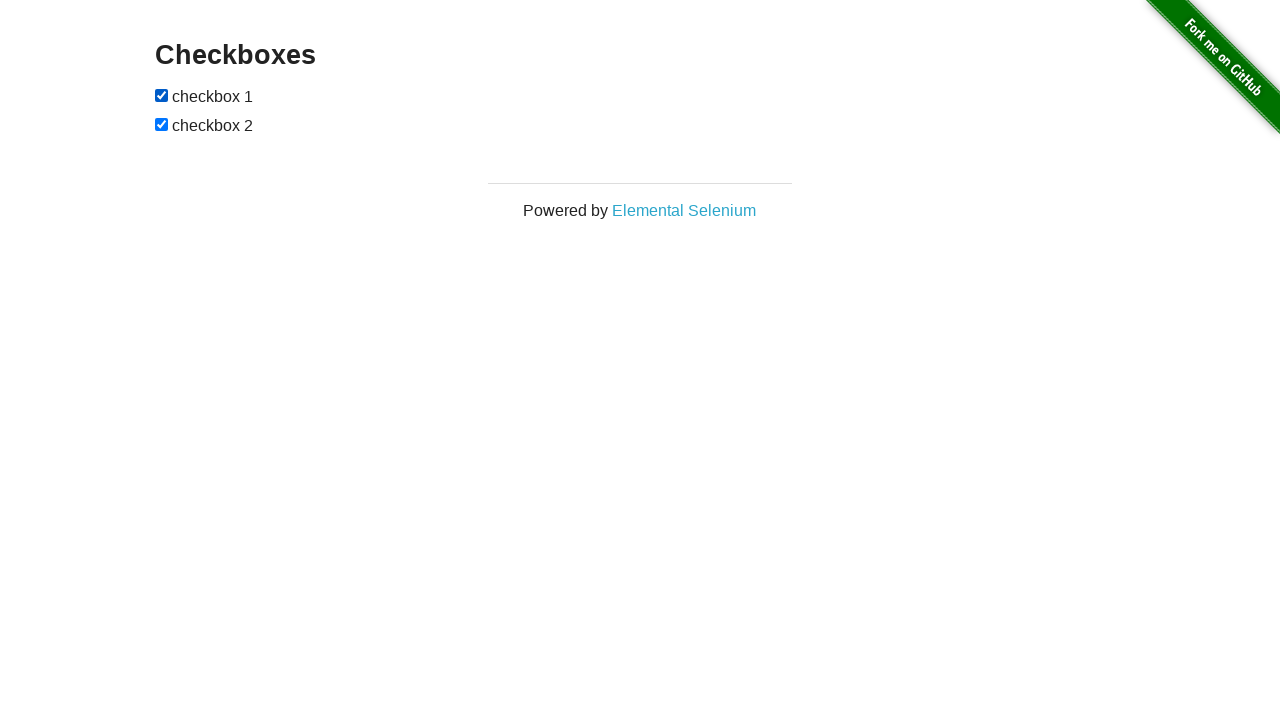